Tests checkbox functionality by verifying initial states and toggling checkboxes to verify state changes

Starting URL: https://the-internet.herokuapp.com/checkboxes

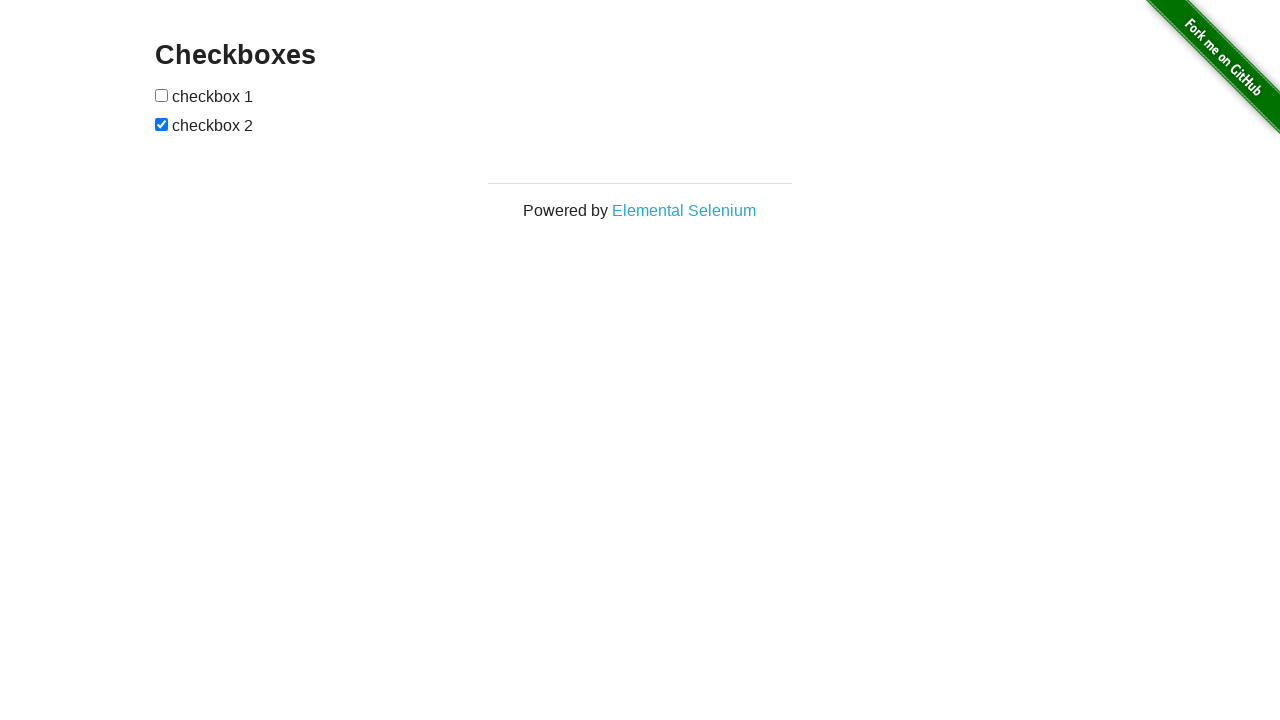

Located first checkbox element
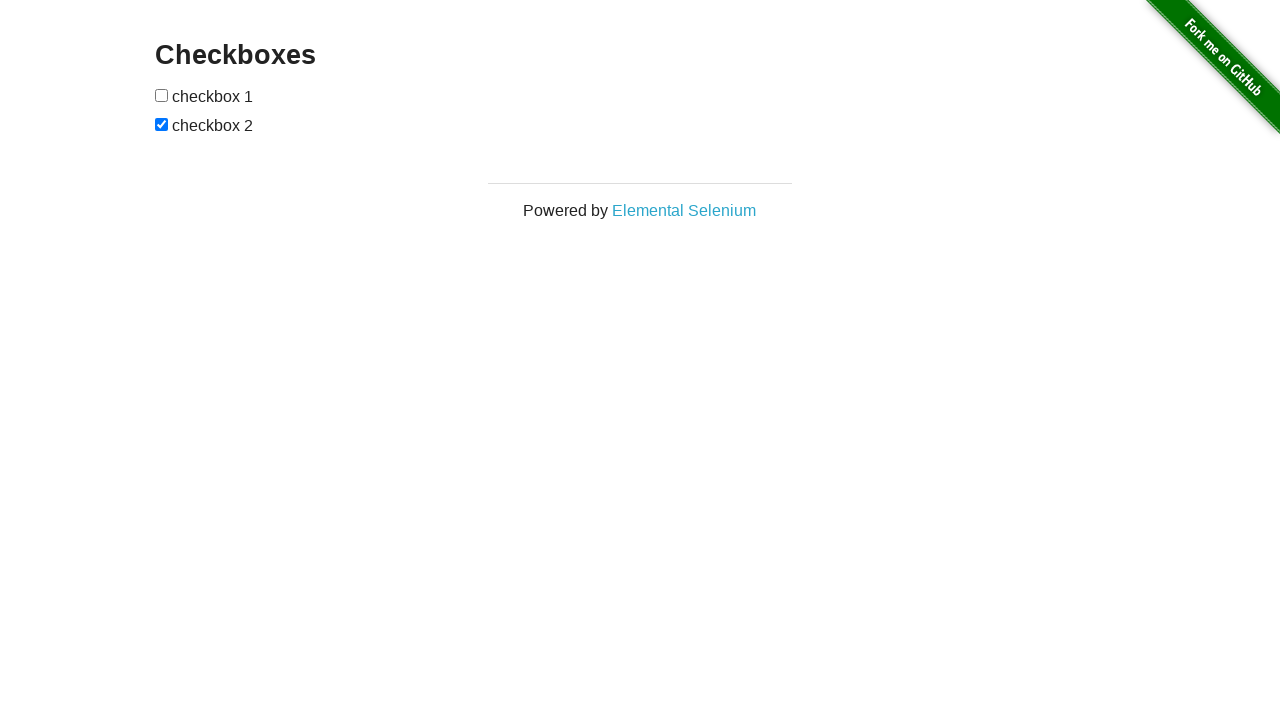

Located second checkbox element
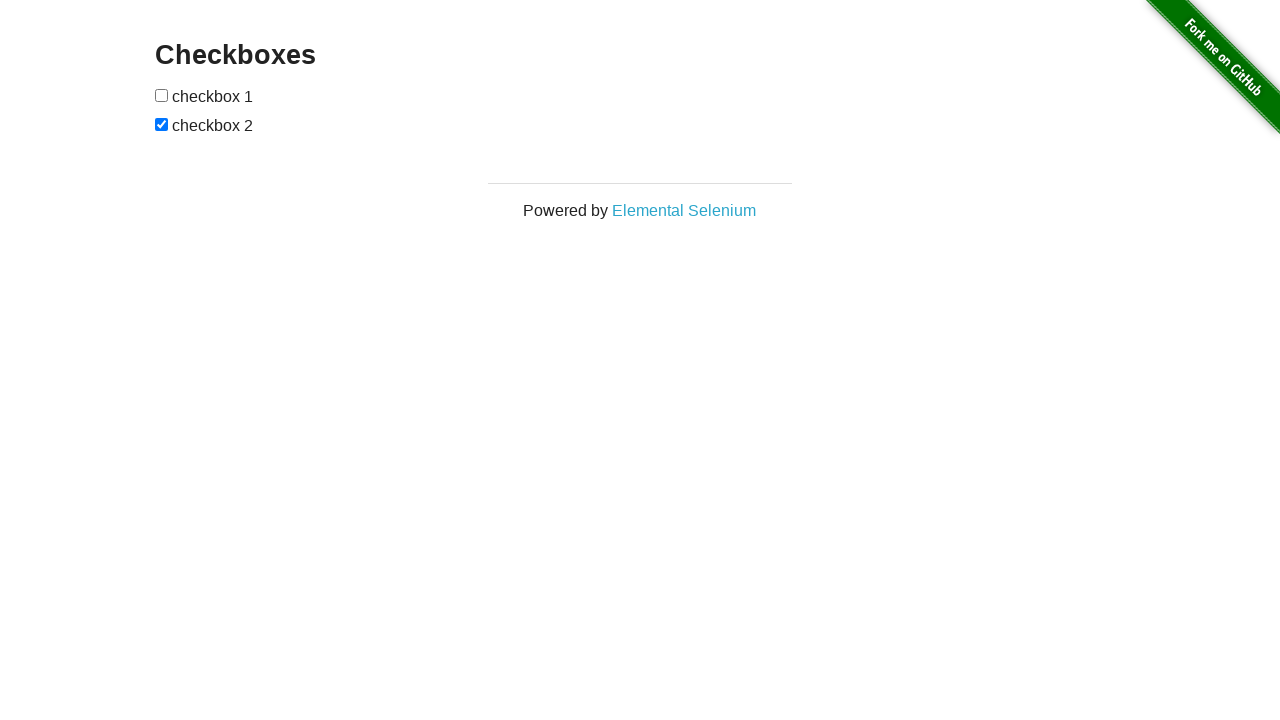

Verified checkbox 2 is checked by default
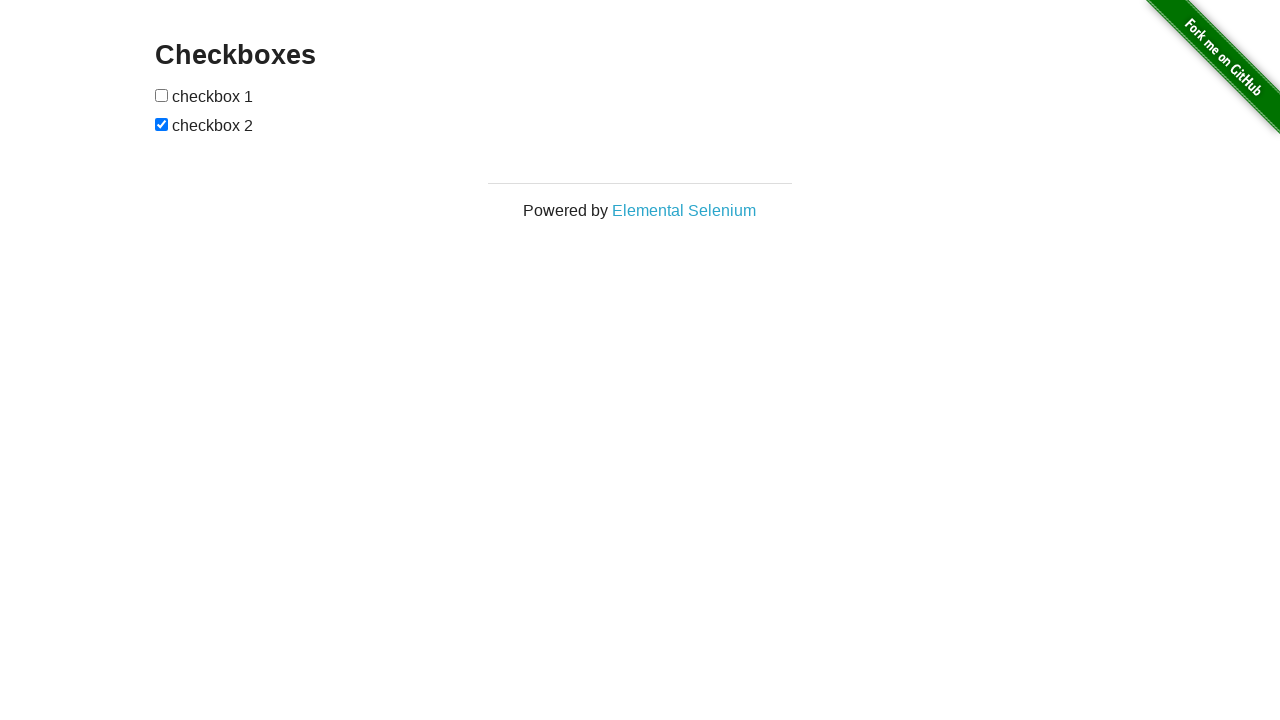

Verified checkbox 1 is not checked by default
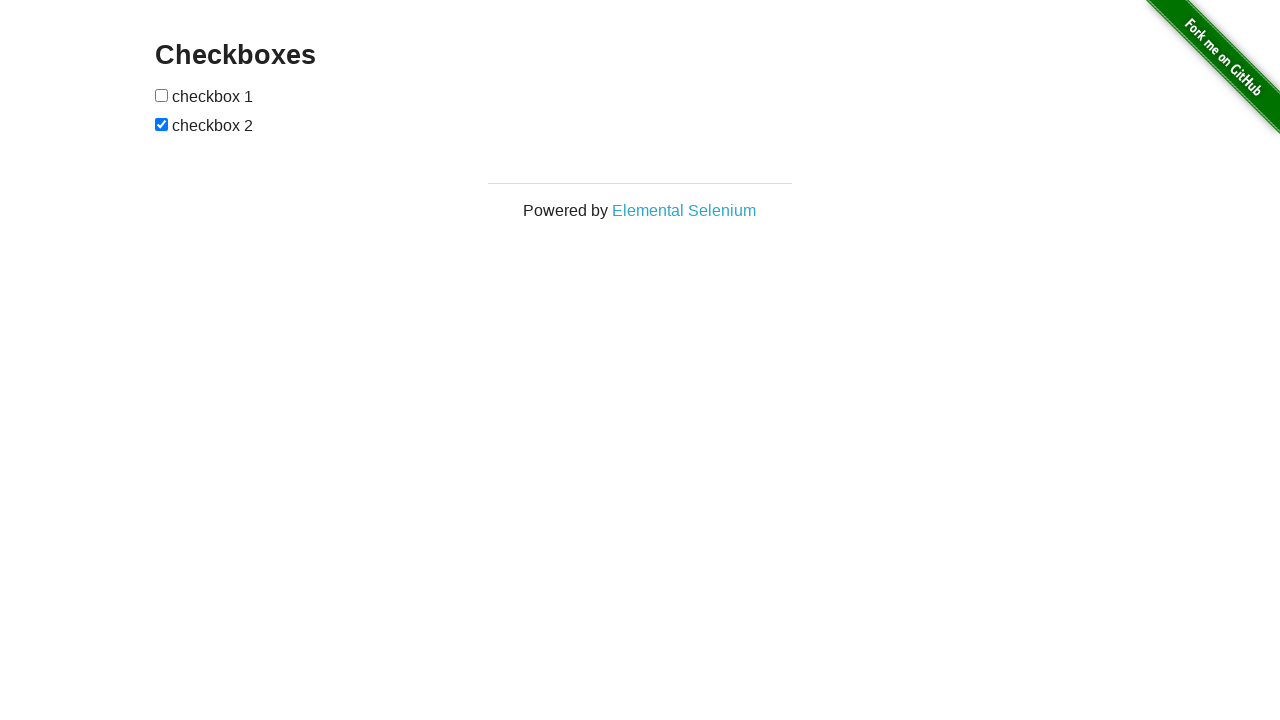

Clicked checkbox 1 to select it at (162, 95) on xpath=//input[@type='checkbox'][1]
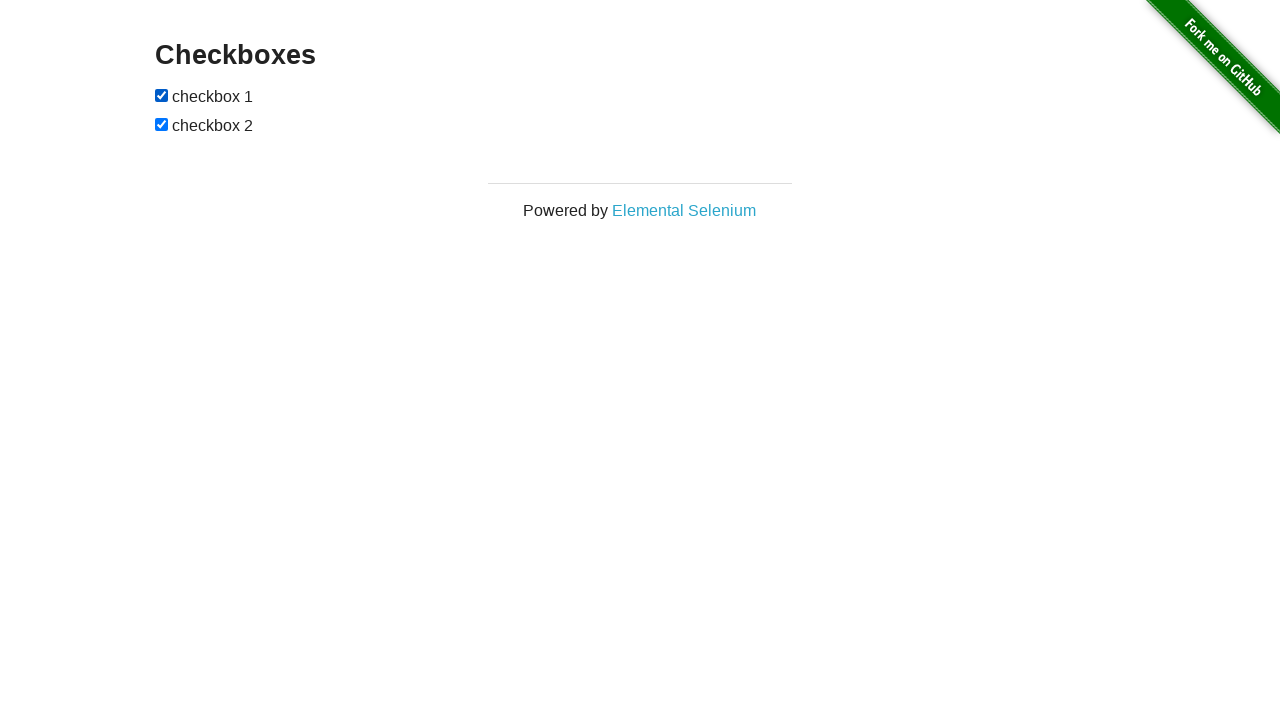

Verified checkbox 1 is now checked after clicking
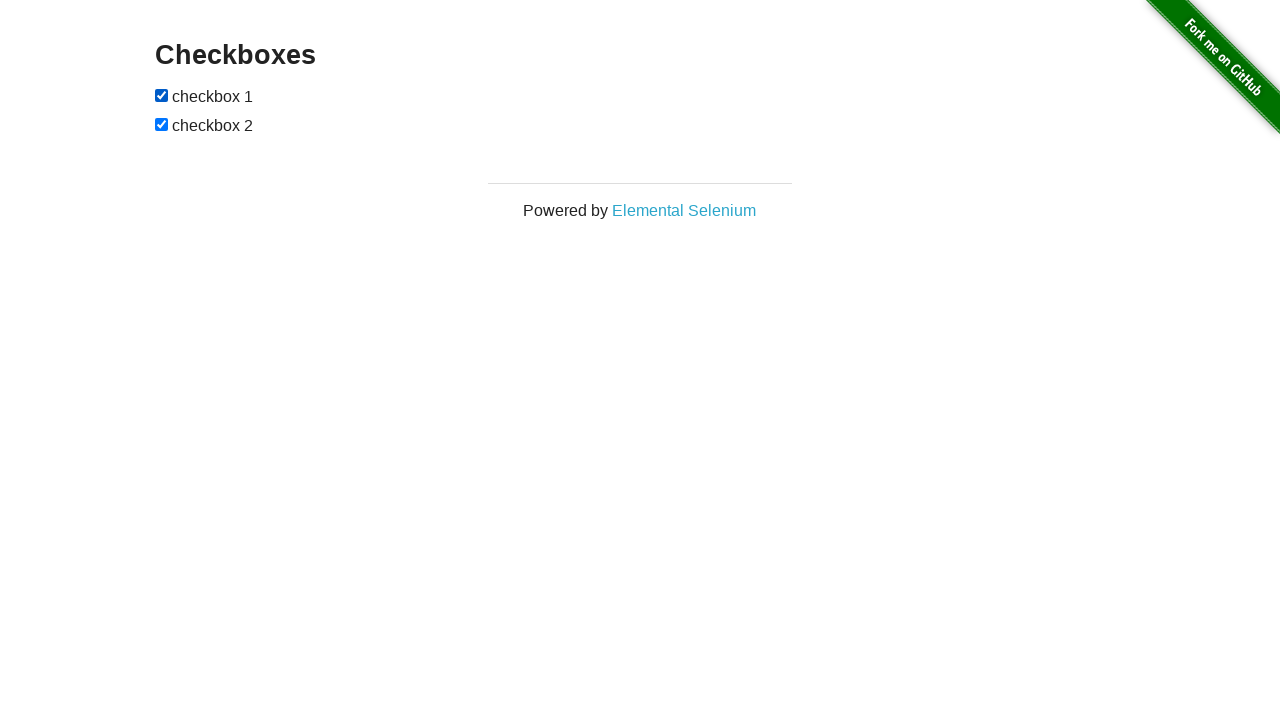

Clicked checkbox 2 to unselect it at (162, 124) on xpath=//input[@type='checkbox'][2]
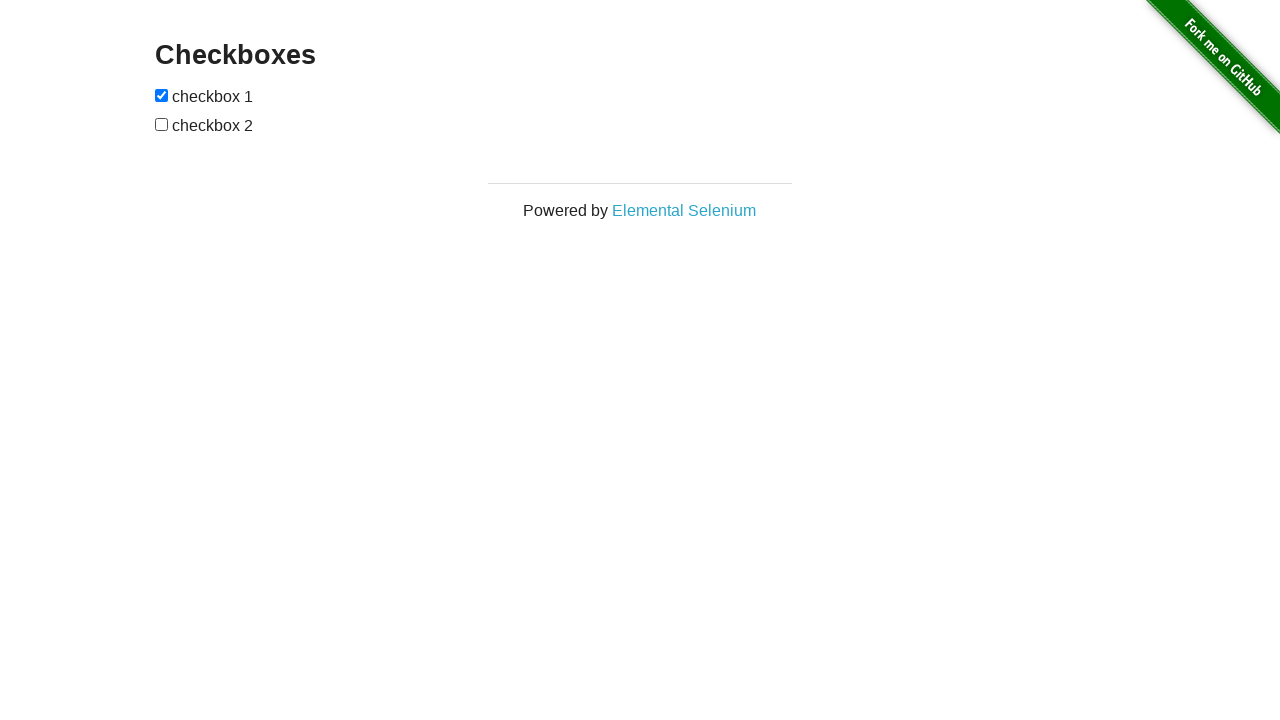

Verified checkbox 2 is now unchecked after clicking
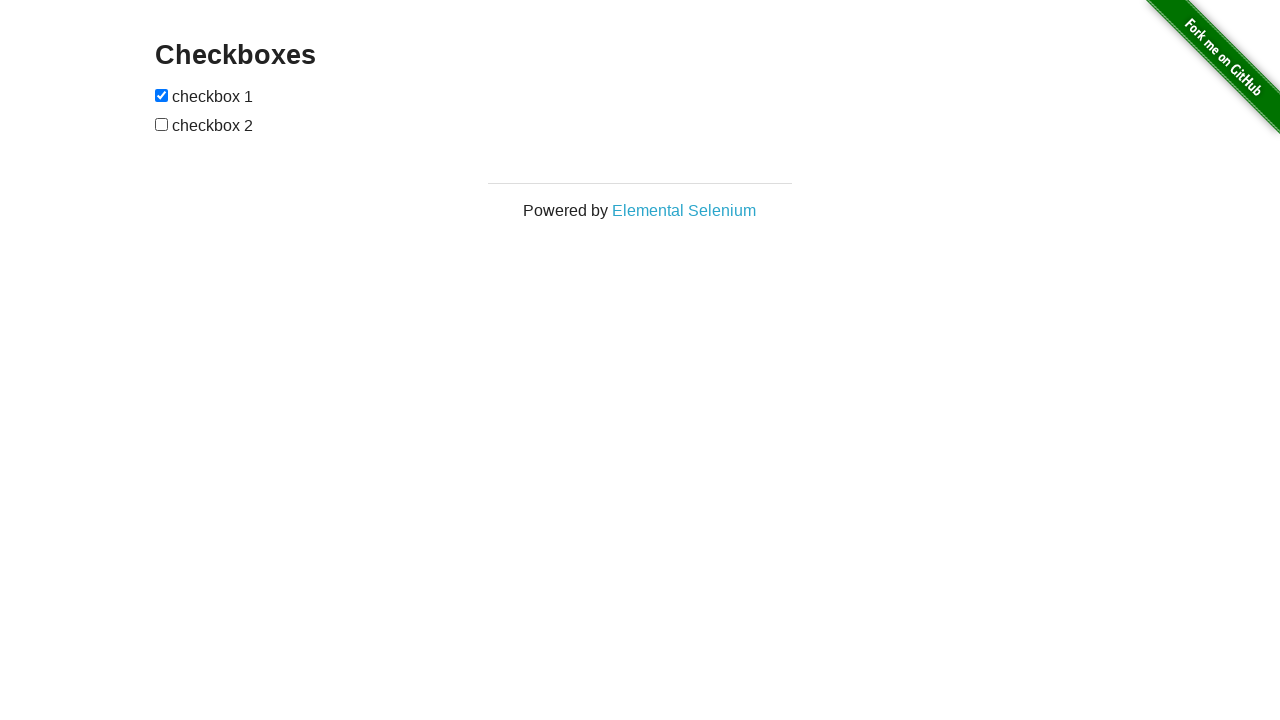

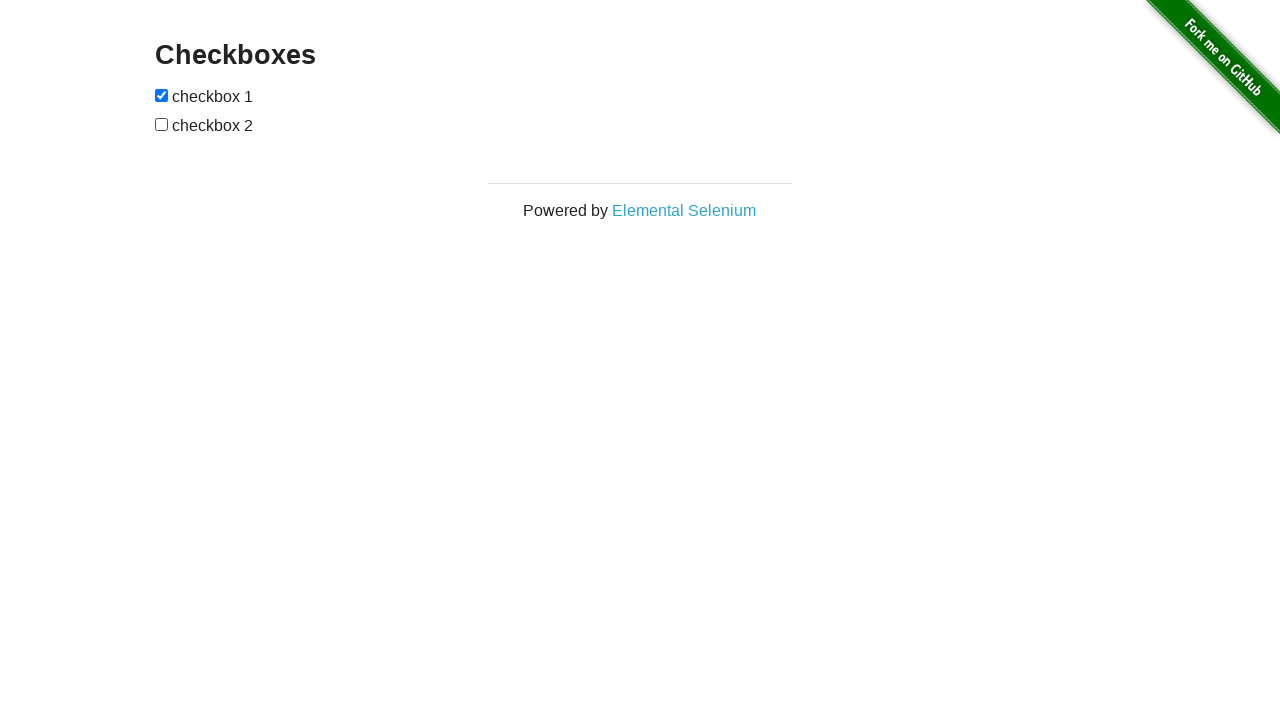